Tests dropdown selection functionality by selecting different car options using various selection methods (by value, index, and visible text)

Starting URL: https://www.letskodeit.com/practice

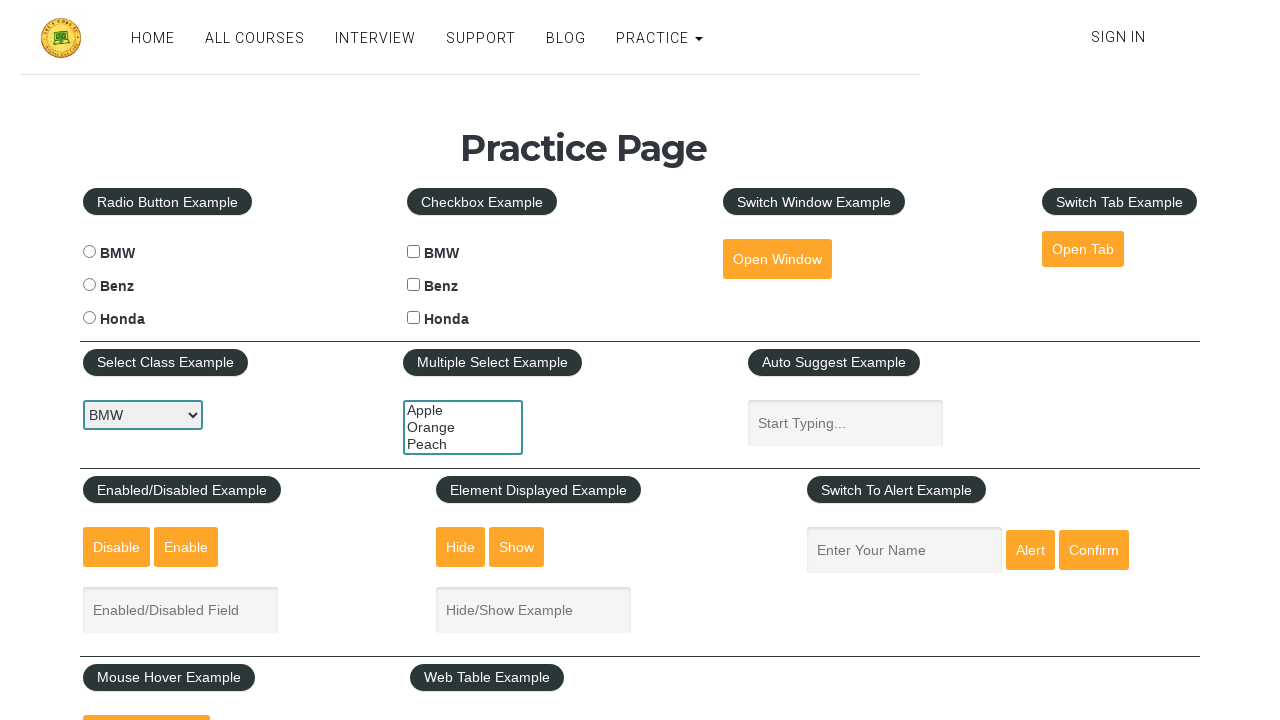

Located car select dropdown element
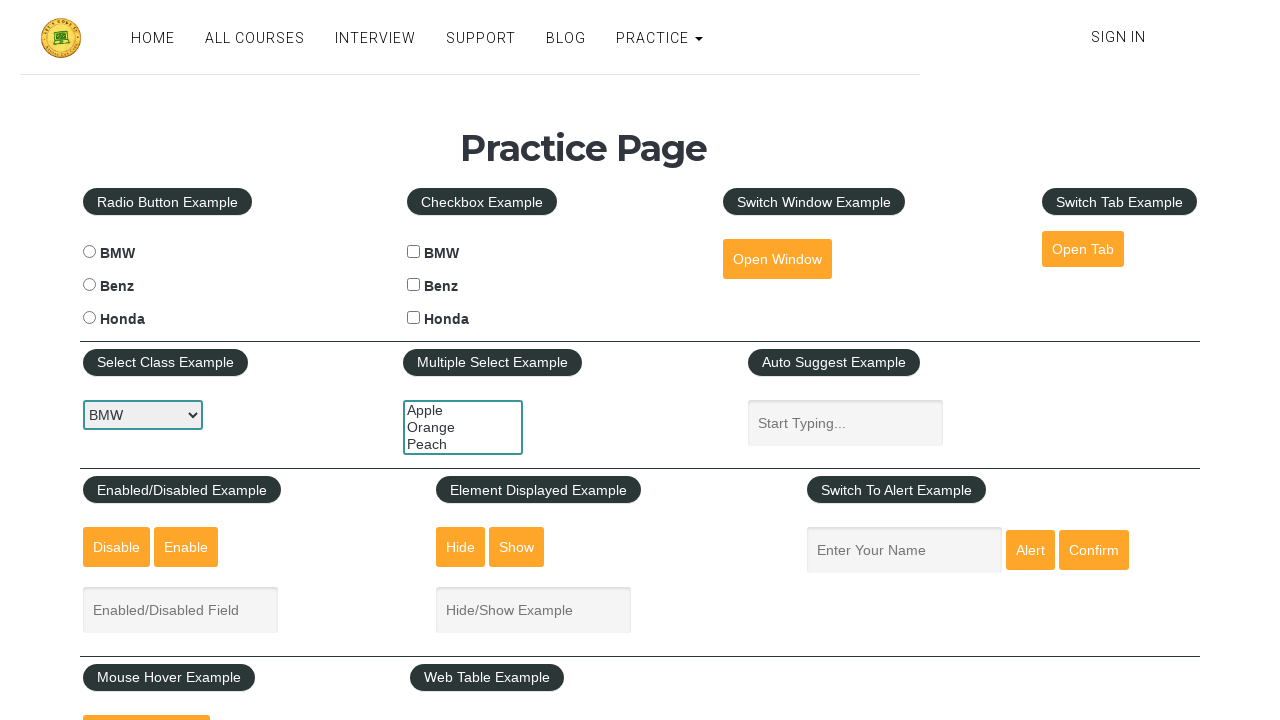

Selected Benz from dropdown by value on #carselect
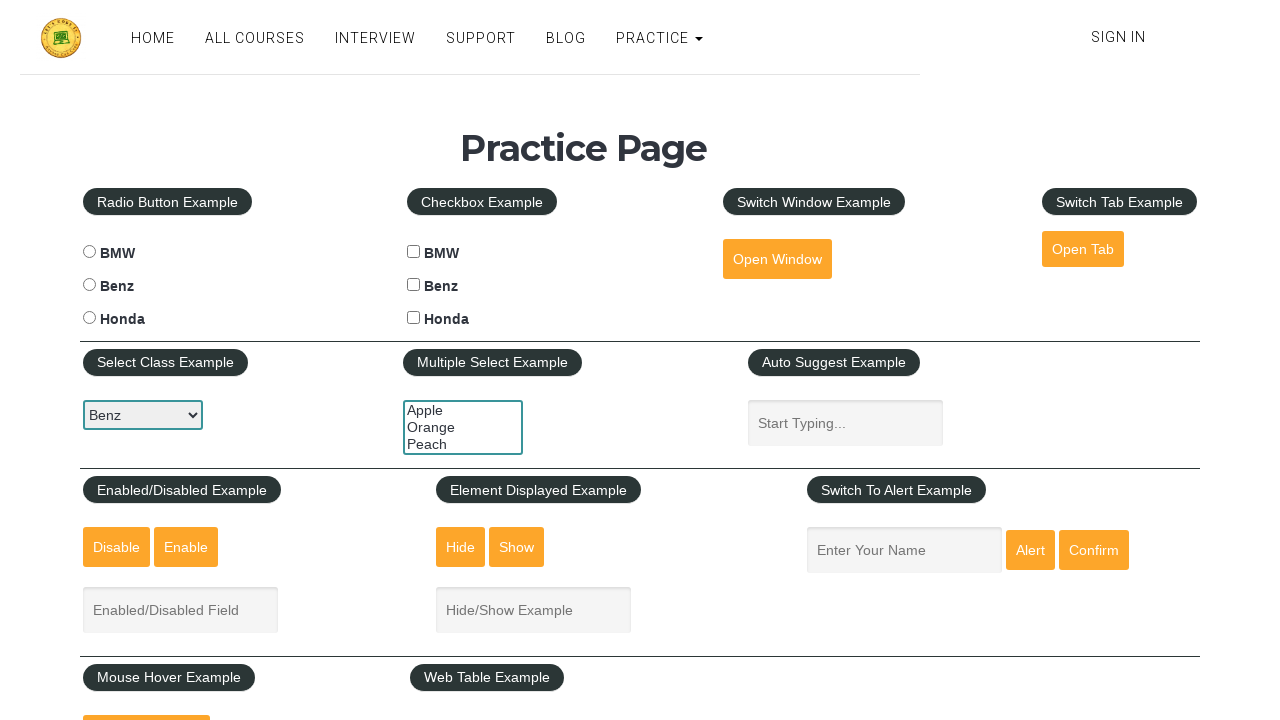

Selected Honda from dropdown by index 2 on #carselect
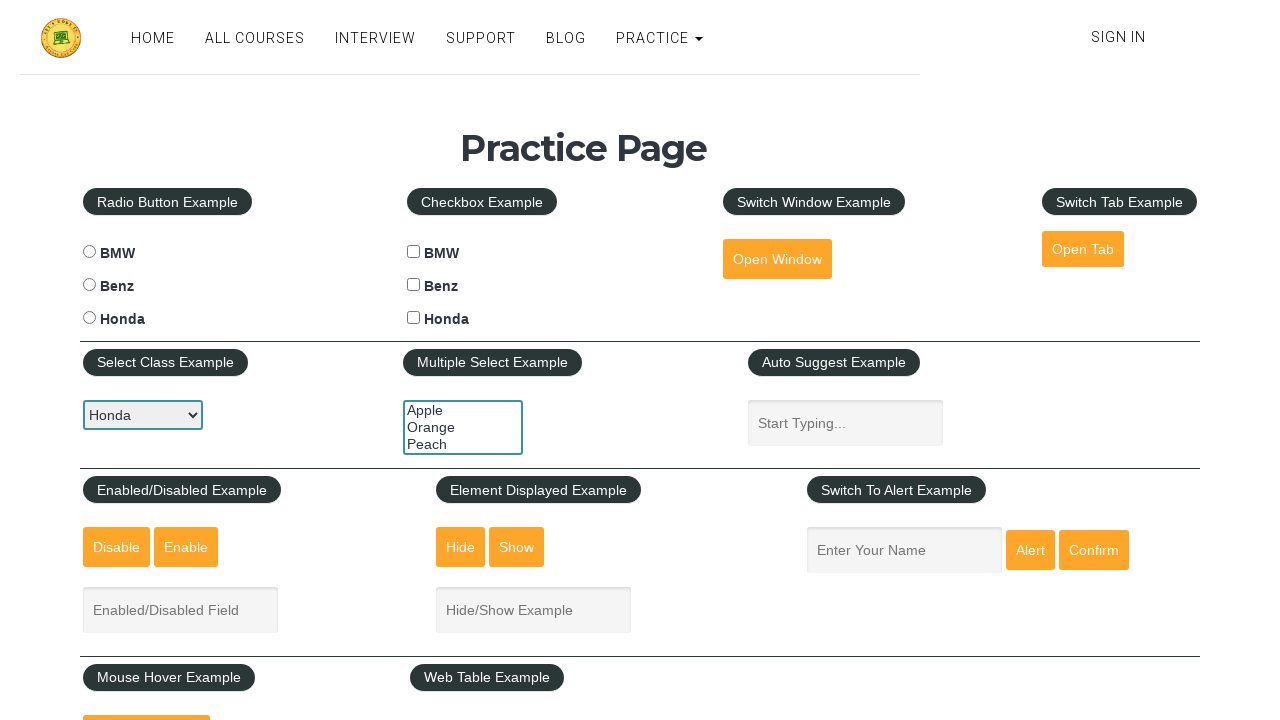

Selected BMW from dropdown by visible text on #carselect
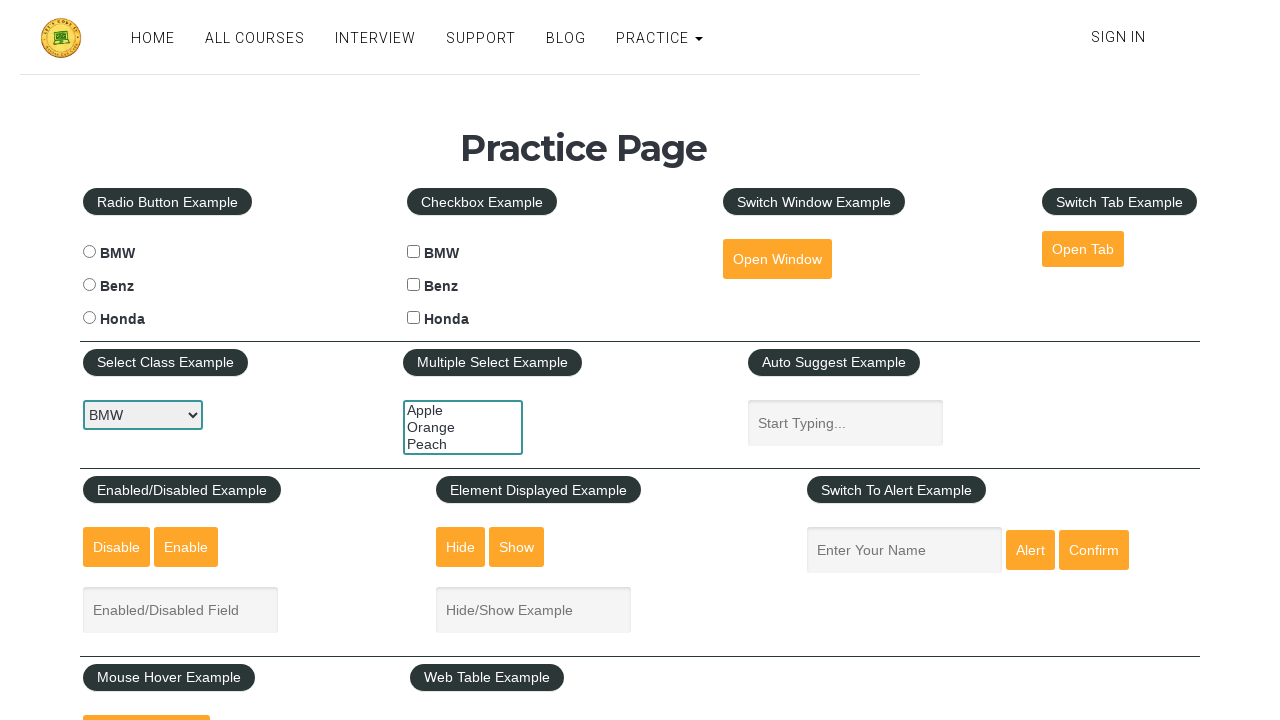

Selected Honda from dropdown by index 2 again on #carselect
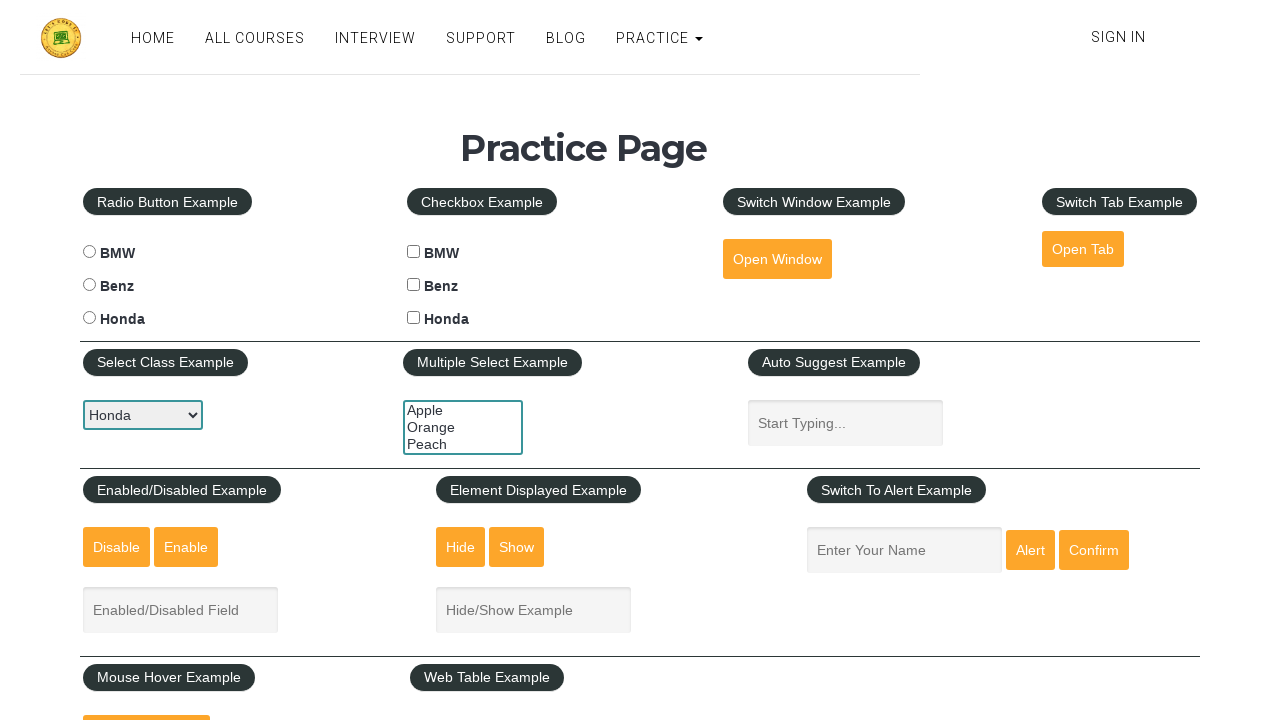

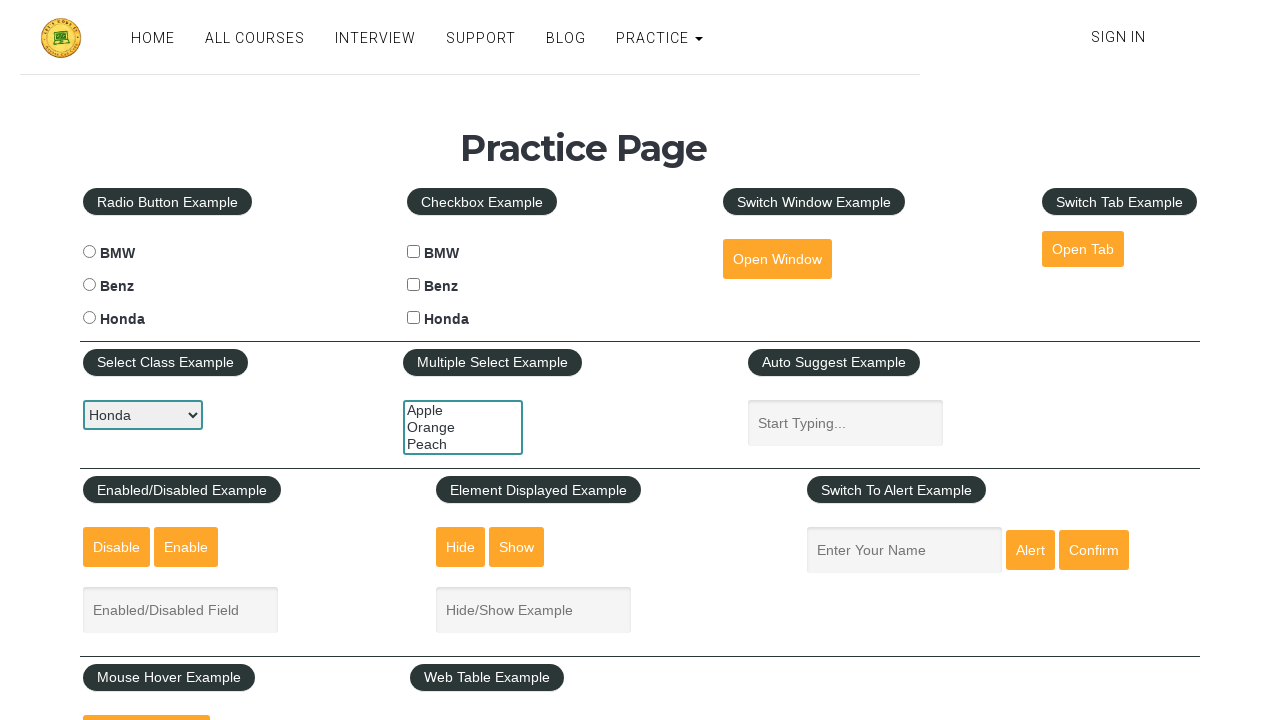